Tests dynamic content loading by clicking a button and verifying that hidden content becomes visible

Starting URL: https://the-internet.herokuapp.com/dynamic_loading/2

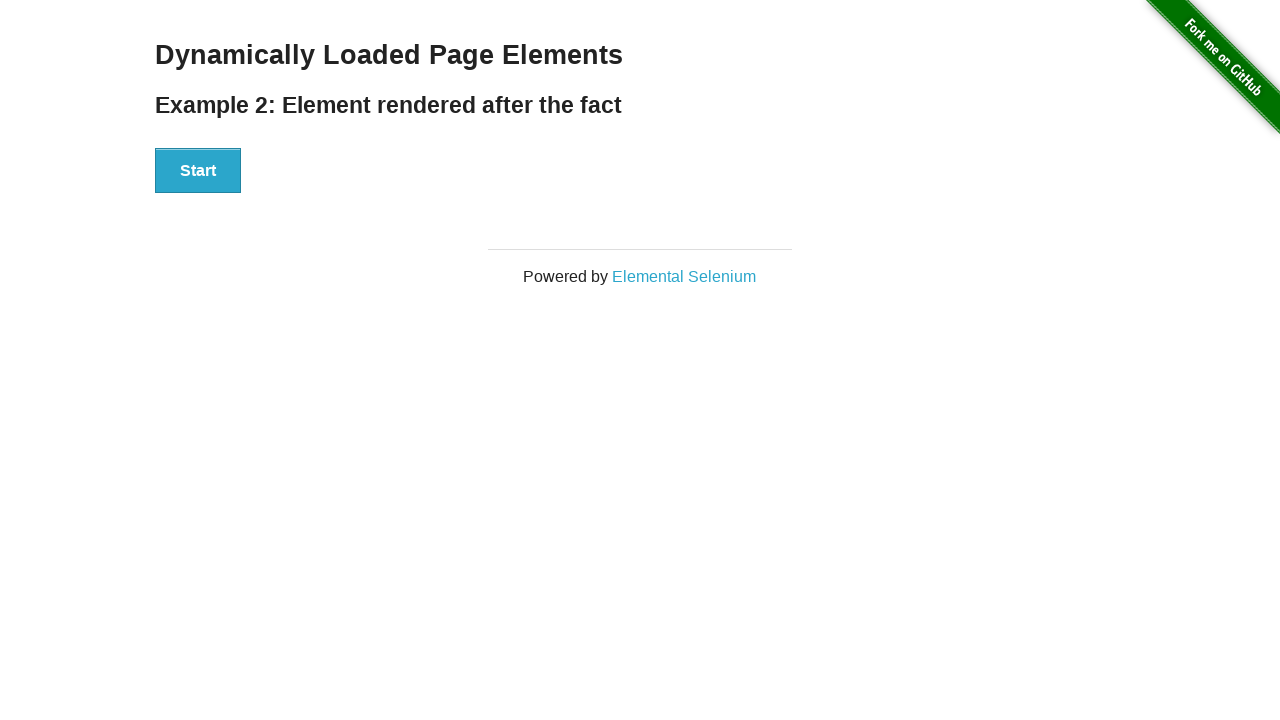

Clicked the Start button to trigger dynamic content loading at (198, 171) on xpath=//div[@id='start']//button
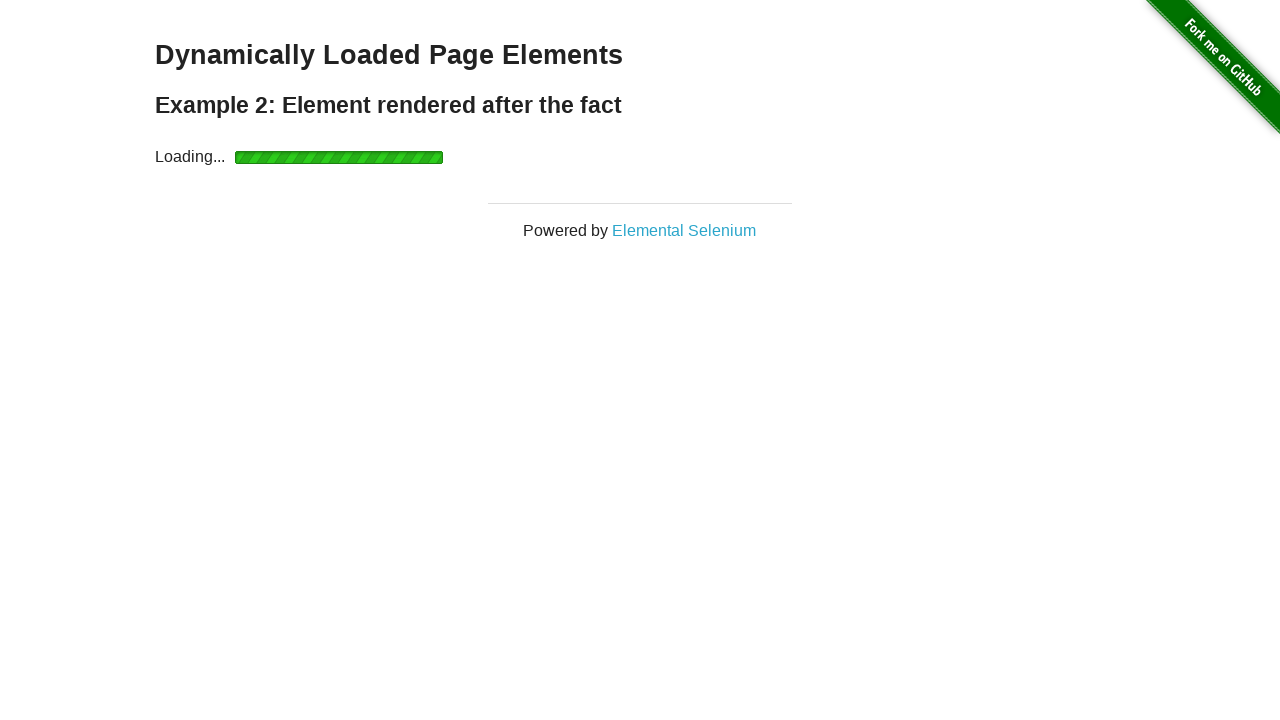

Hidden content became visible after button click
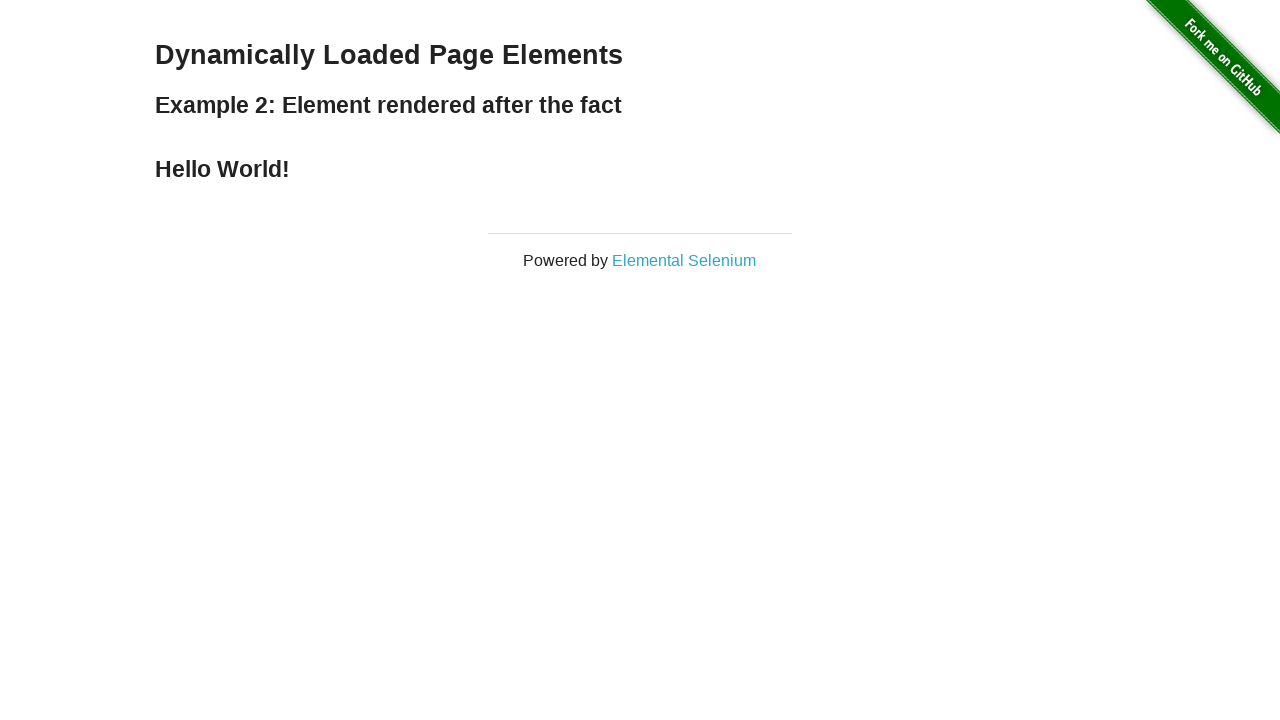

Located the finish element with heading text
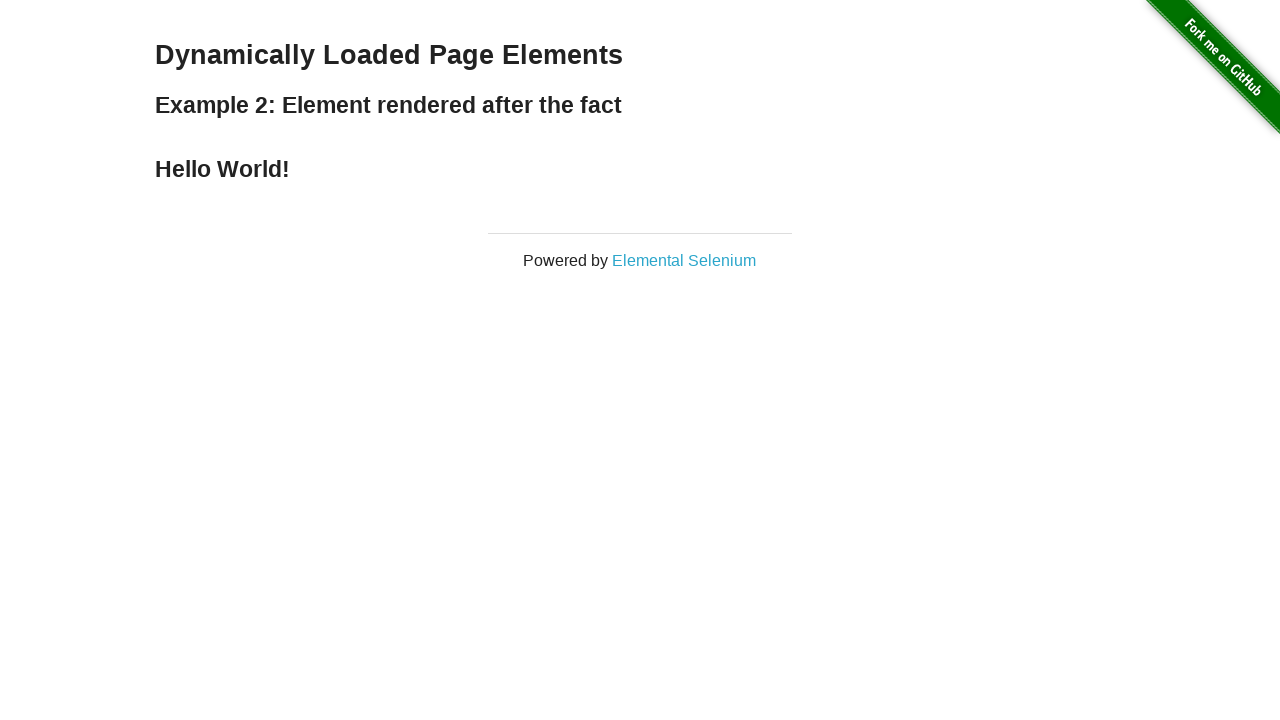

Verified that the loaded content displays 'Hello World!' as expected
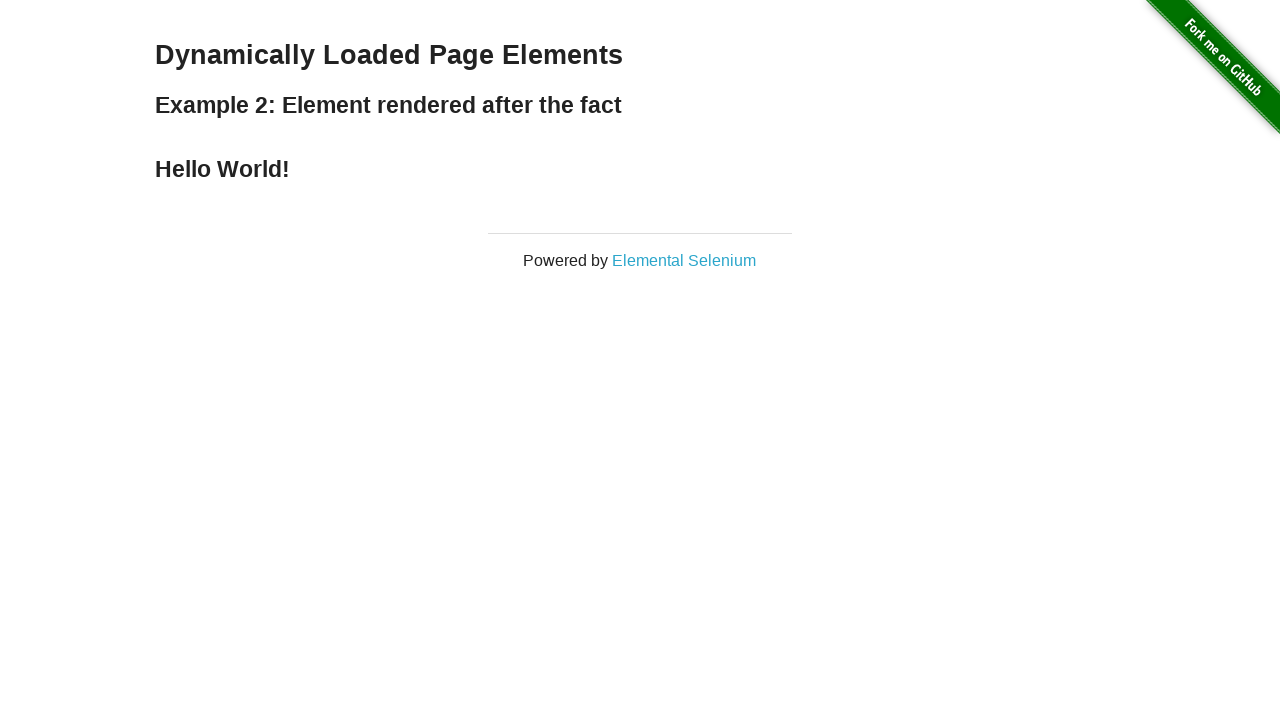

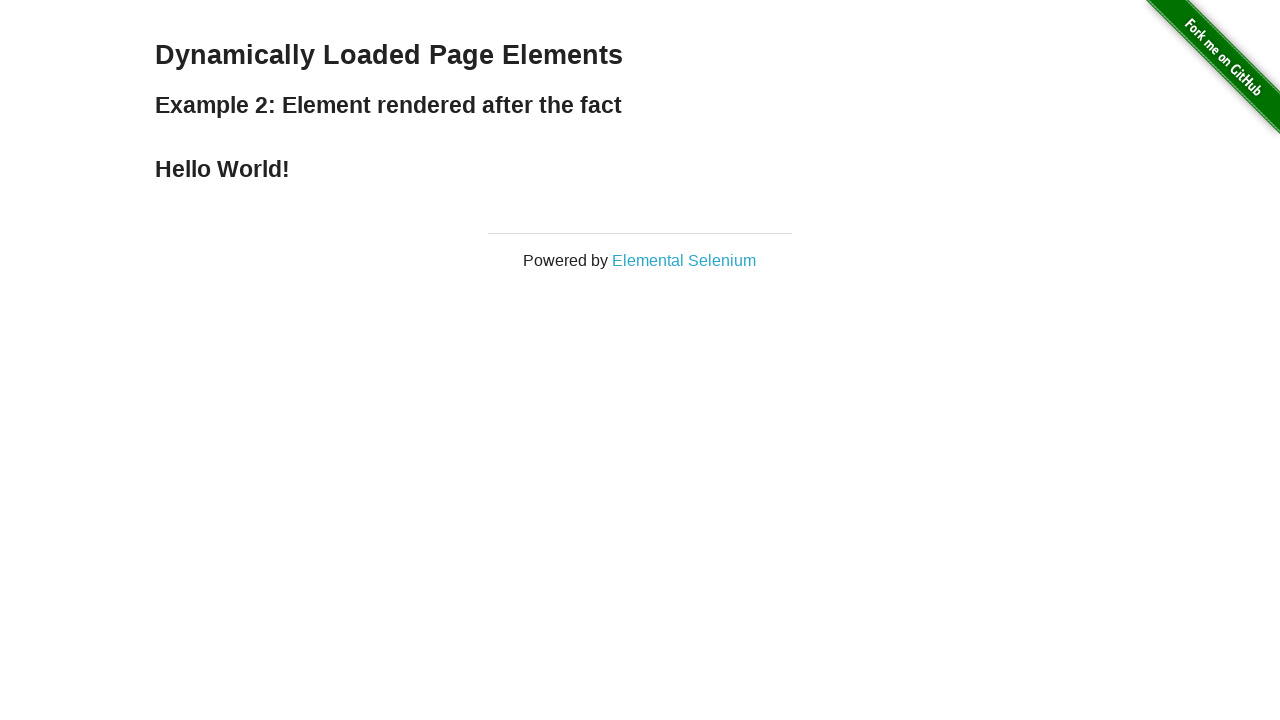